Tests that editing a task can be confirmed by clicking outside the edit field.

Starting URL: http://todomvc4tasj.herokuapp.com/#/

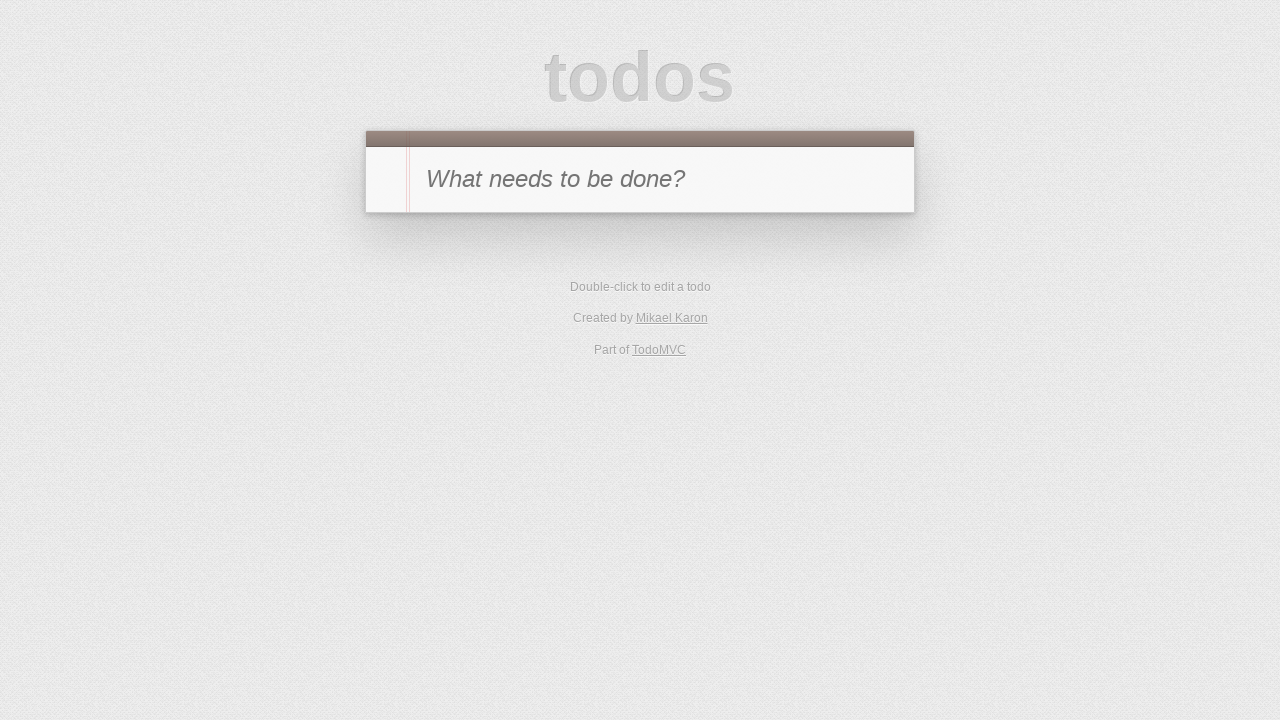

Set initial task 'A' via localStorage
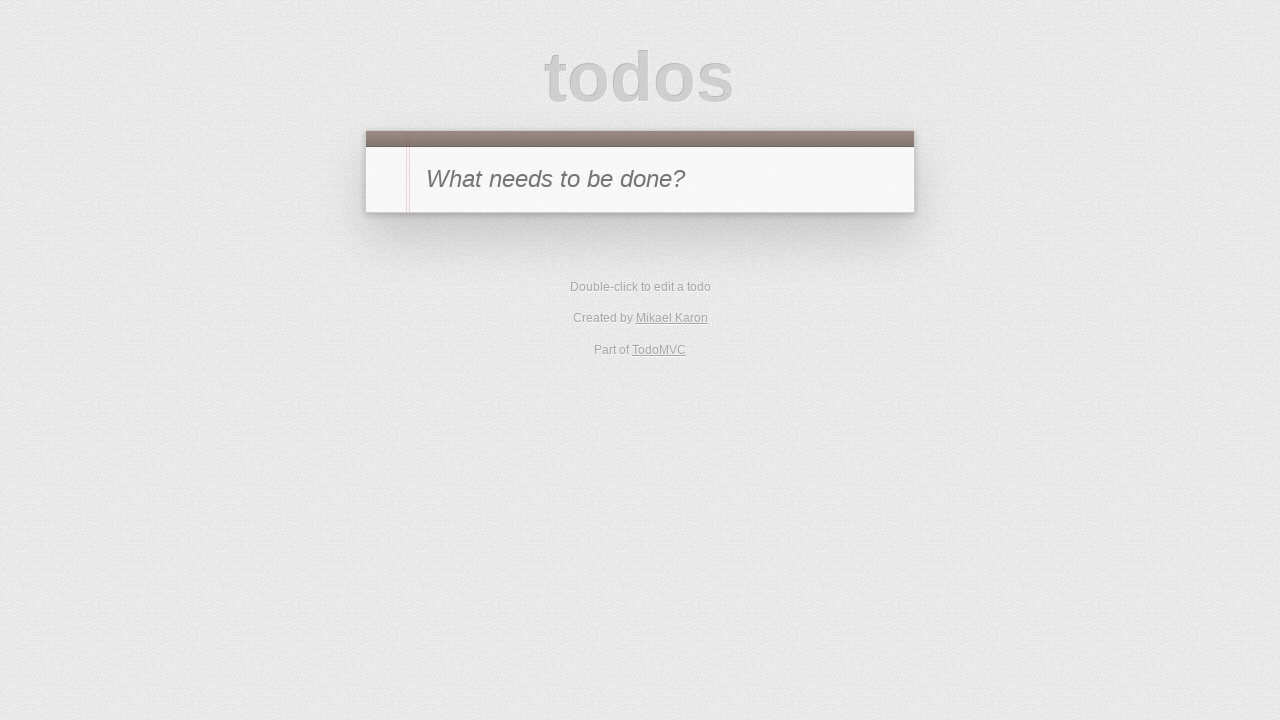

Reloaded page to load task from localStorage
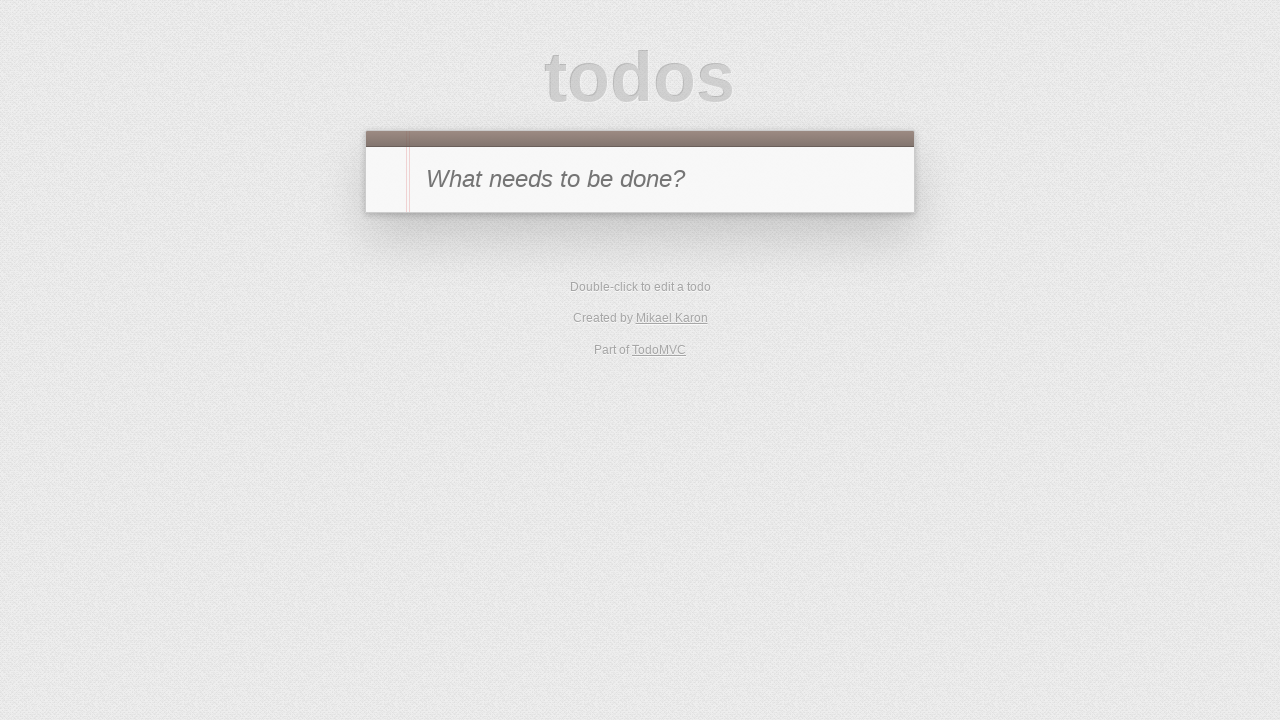

Task 'A' appeared in todo list
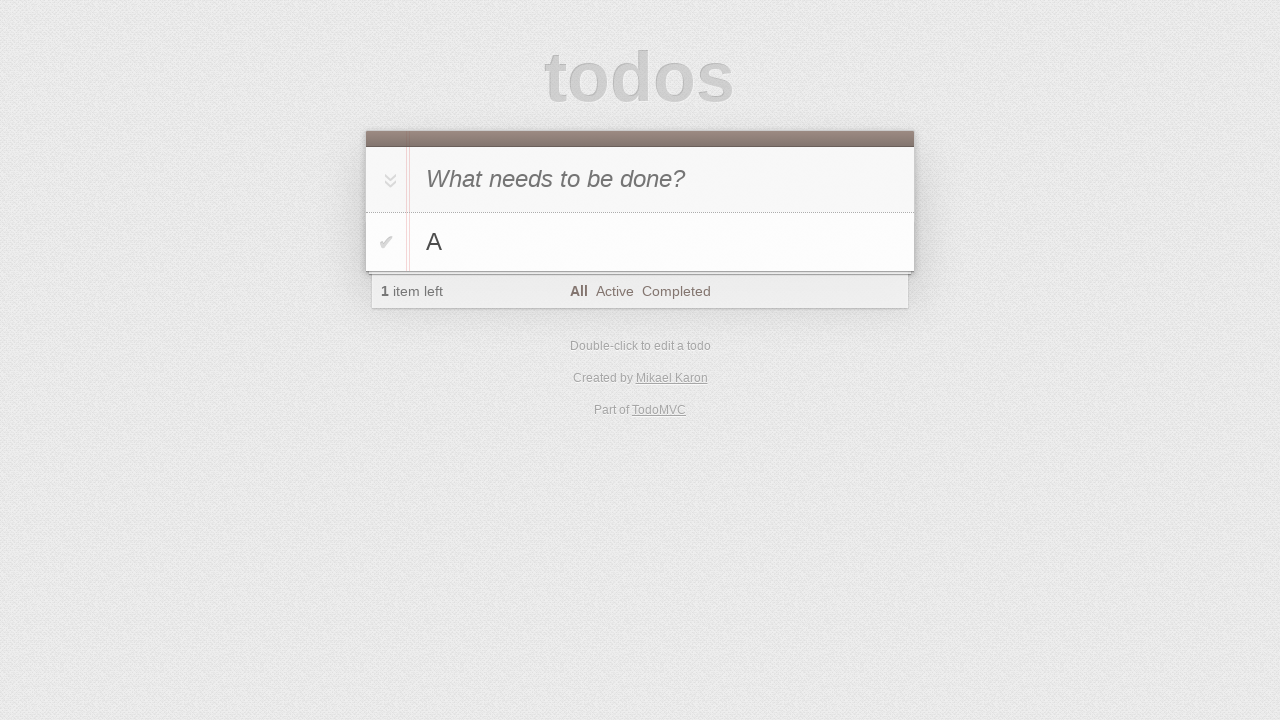

Double-clicked task 'A' to enter edit mode at (640, 242) on #todo-list>li:has-text('A')
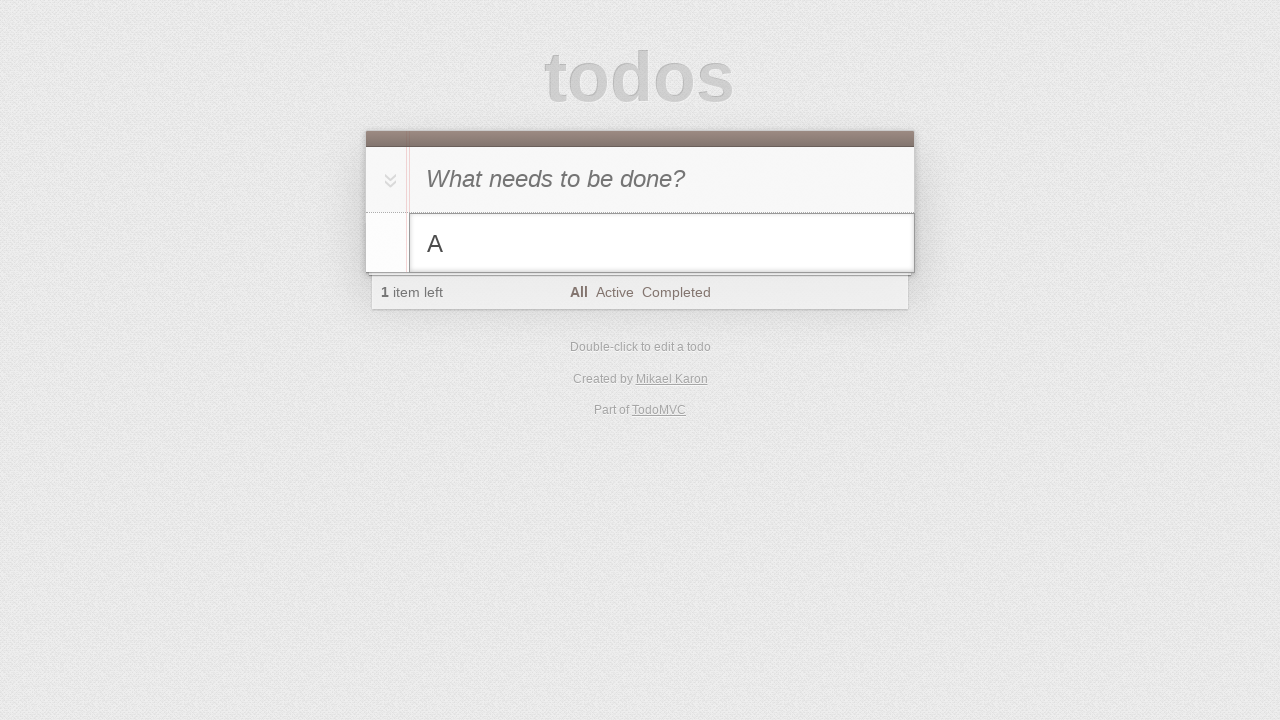

Filled edit field with 'A edited' on #todo-list>li.editing .edit
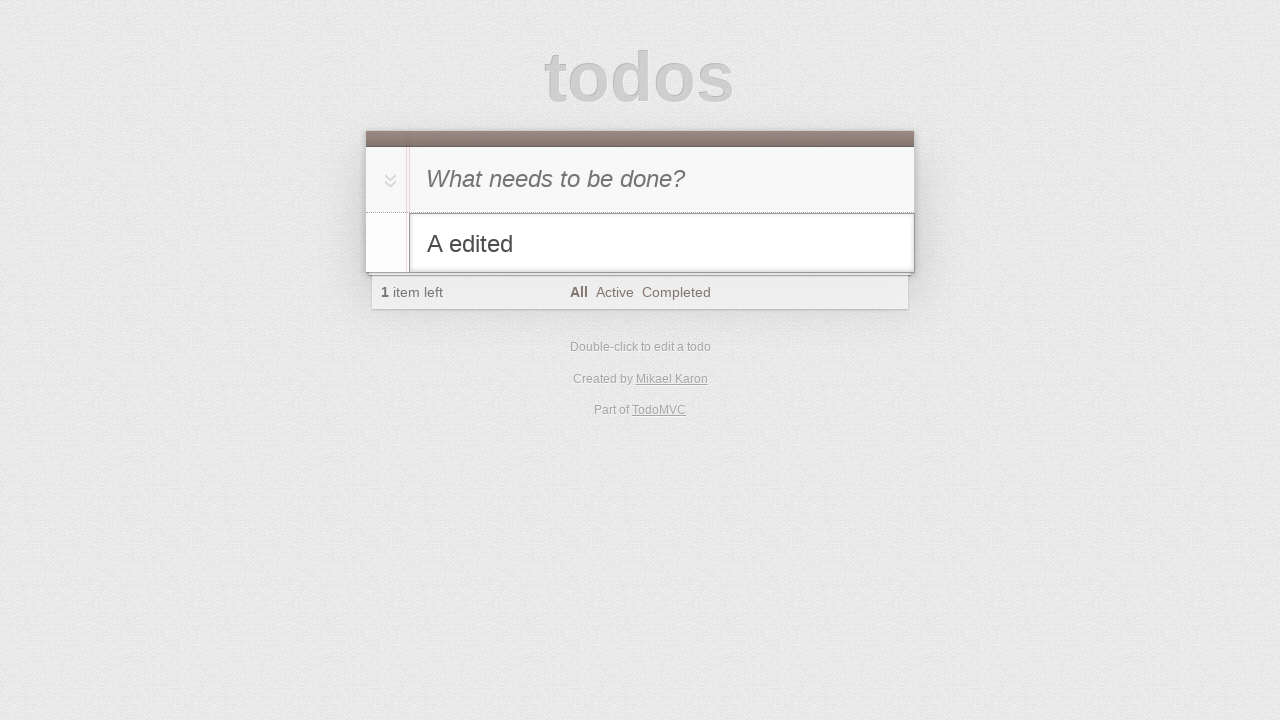

Clicked outside edit field to confirm changes at (640, 171) on #header
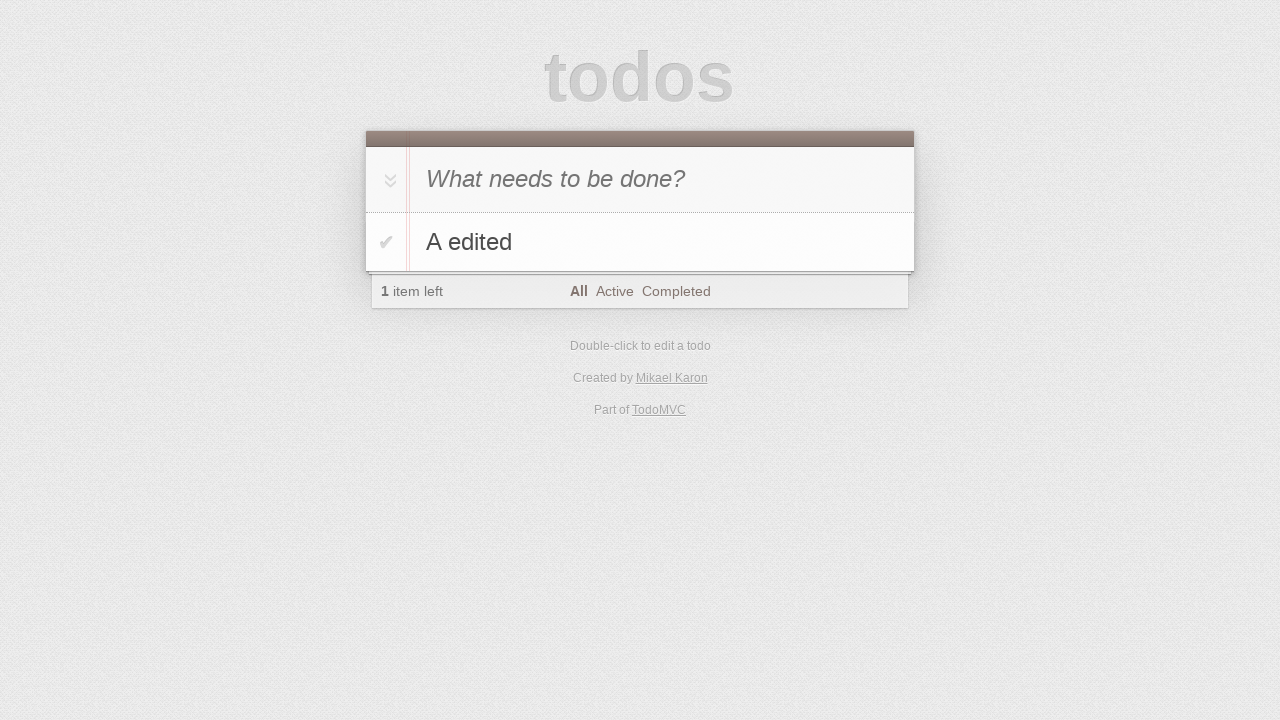

Task successfully updated to 'A edited'
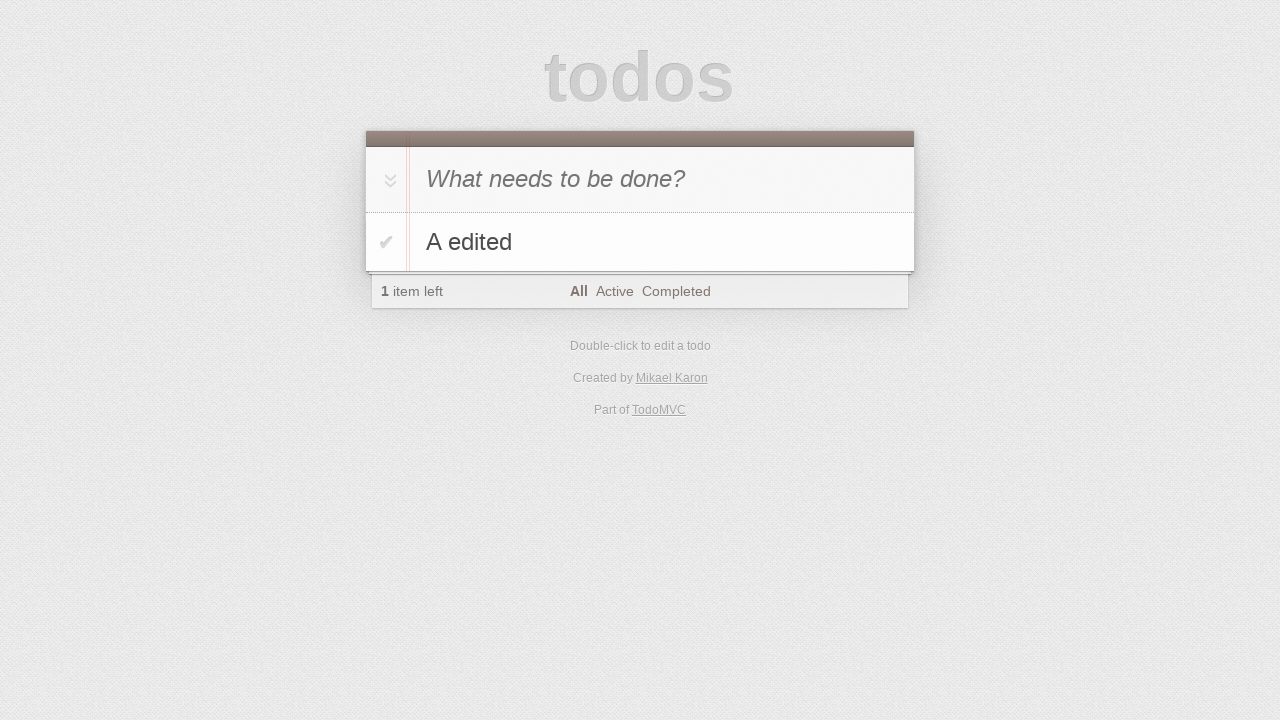

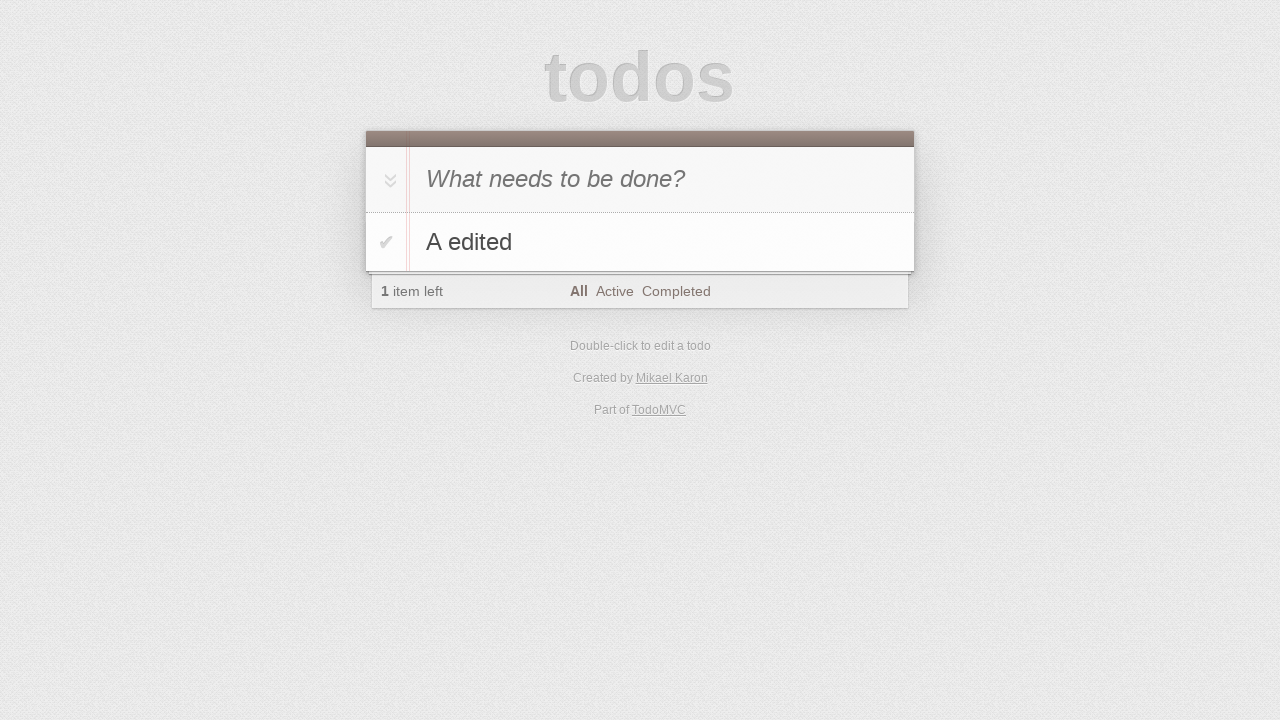